Tests locating an element using XPath with following-sibling axis on the Automation Practice page and verifies the button element is present

Starting URL: https://rahulshettyacademy.com/AutomationPractice/

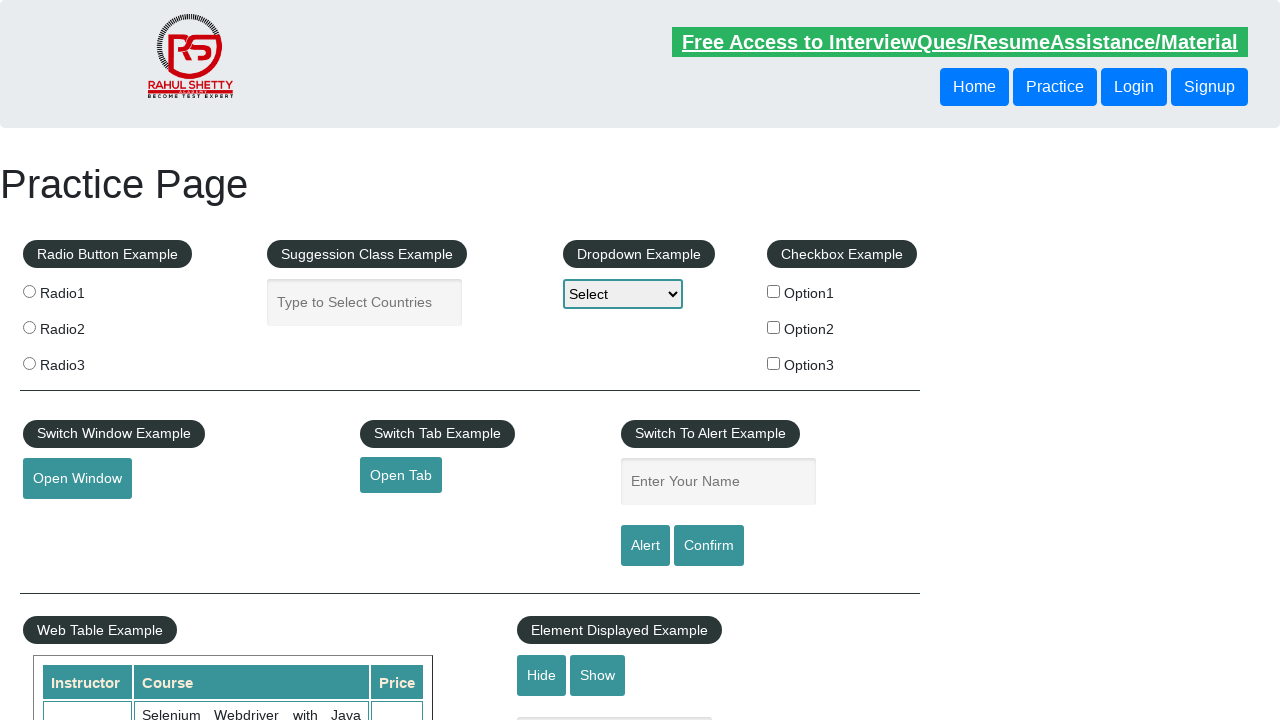

Located button element using XPath with following-sibling axis
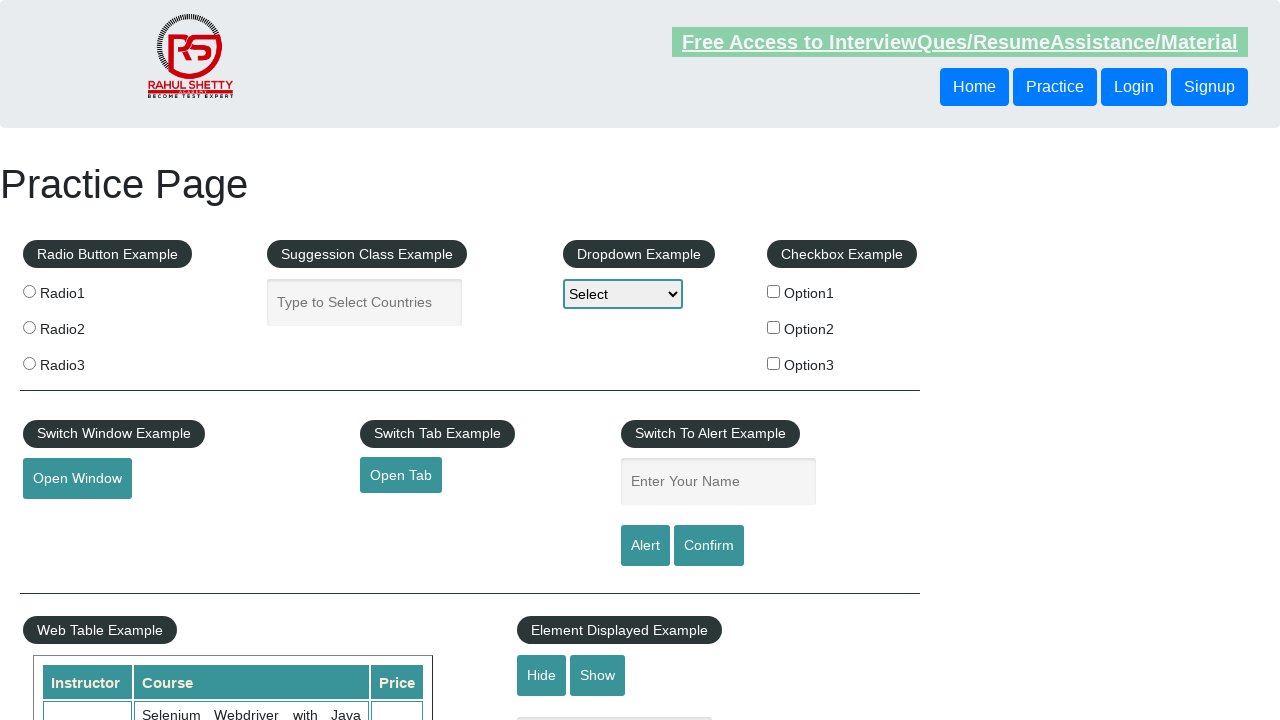

Button element is now visible
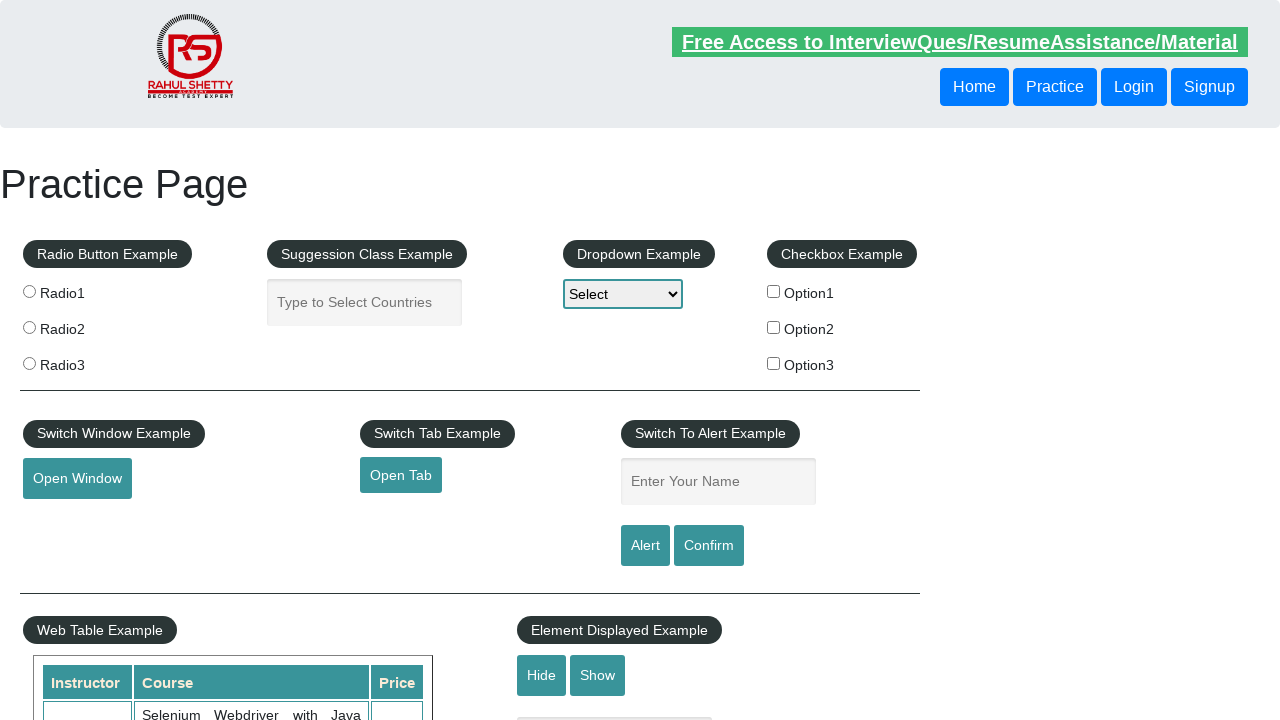

Retrieved button text content: 'Login'
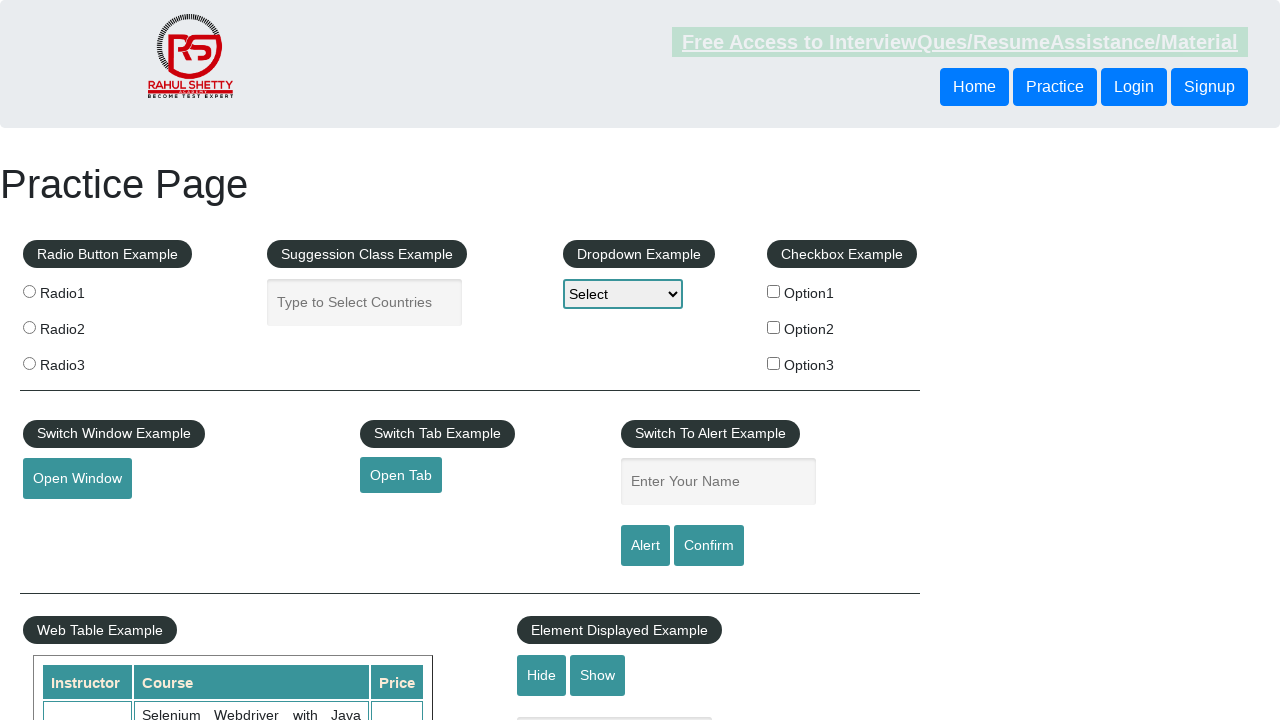

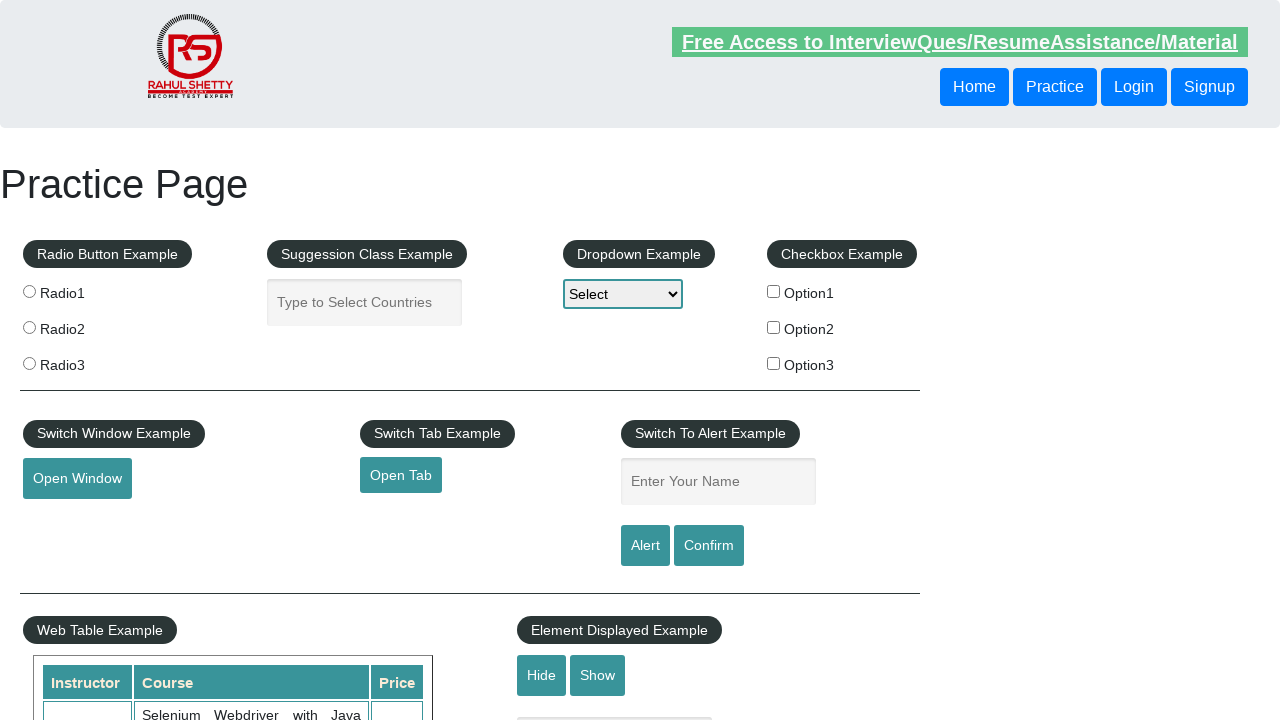